Tests a registration form by filling in first name, last name, and email fields, then submitting the form and verifying the success message

Starting URL: http://suninjuly.github.io/registration1.html

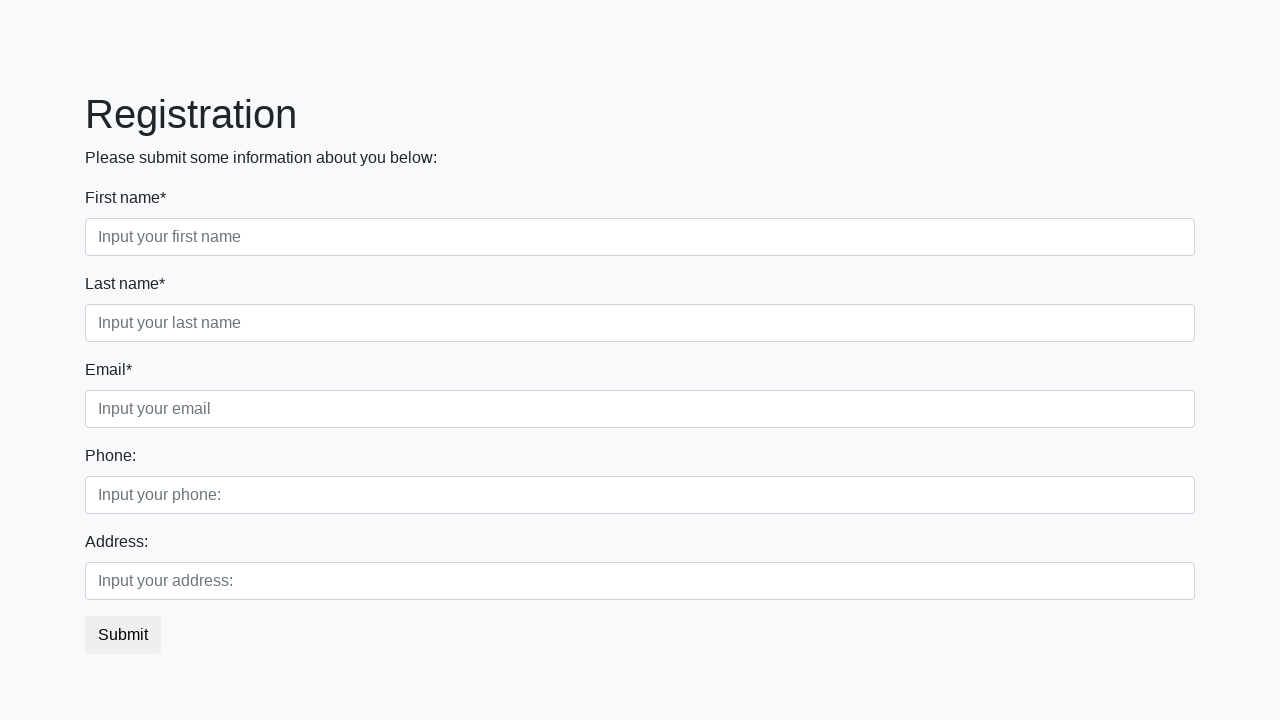

Filled first name field with 'Ivan' on input:first-of-type
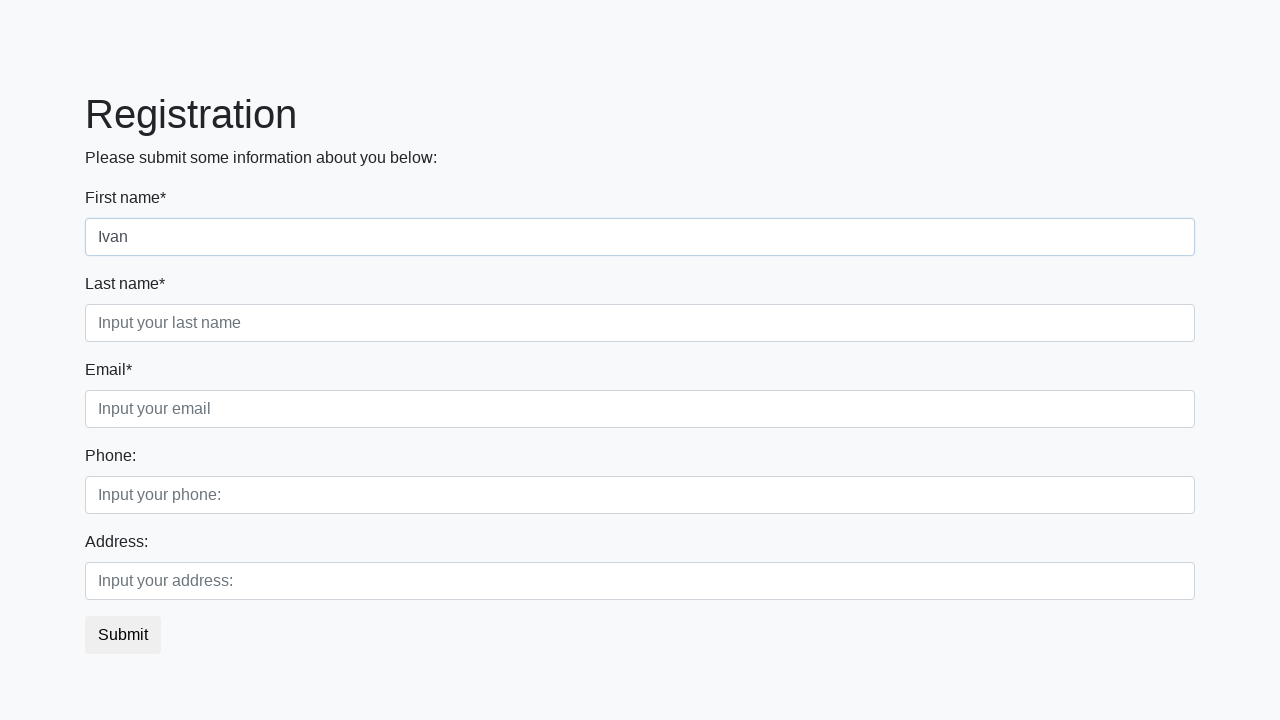

Filled last name field with 'Ivanov' on input[placeholder="Input your last name"]
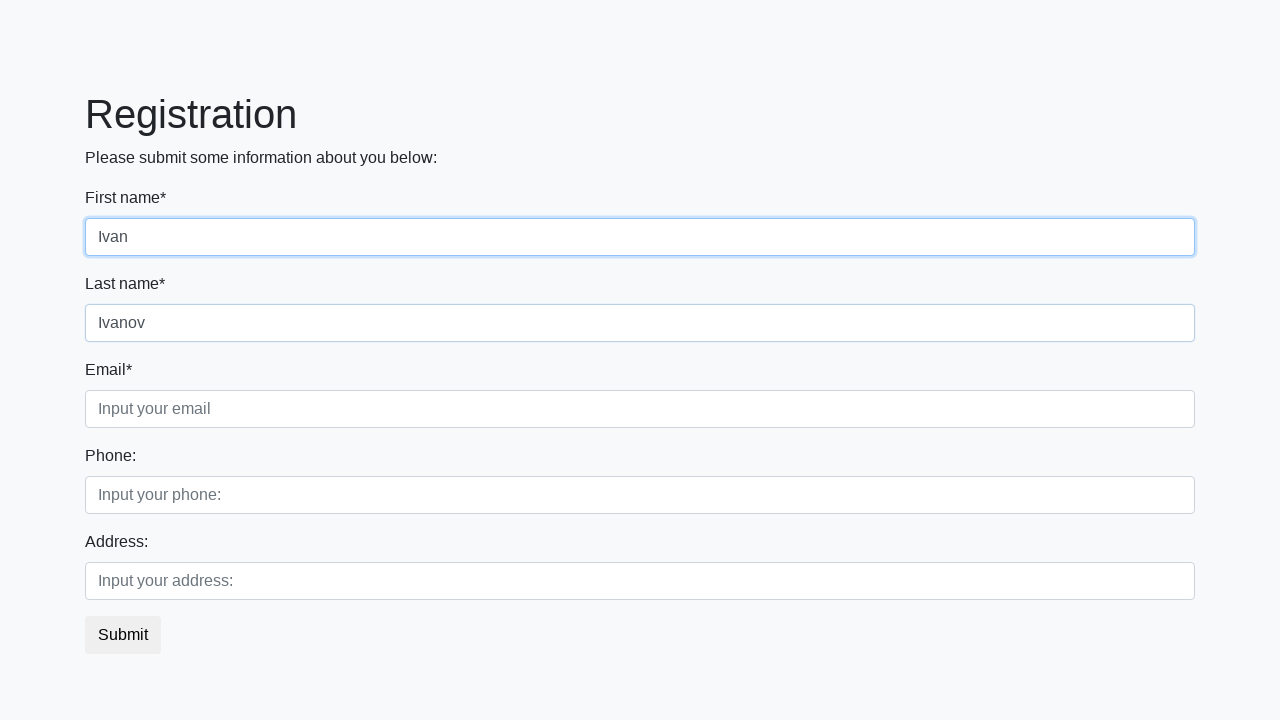

Filled email field with 'ivan@iv.ru' on input[placeholder="Input your email"]
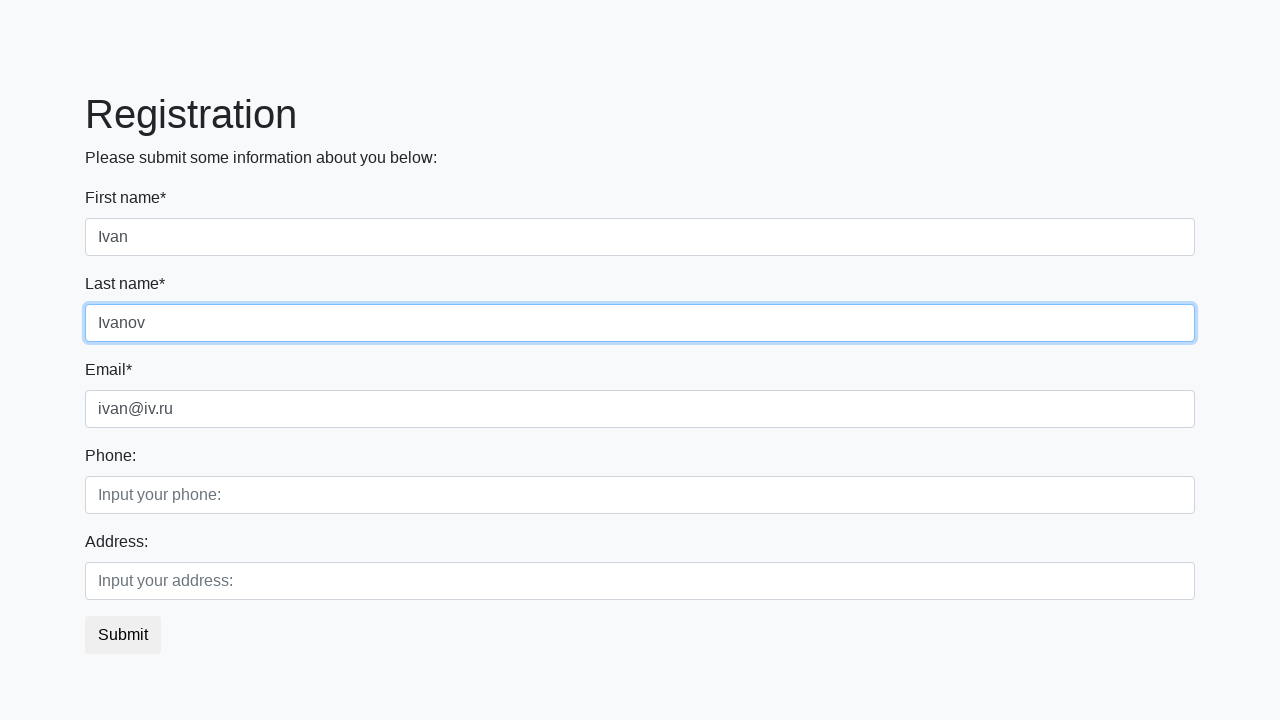

Clicked submit button to register at (123, 635) on button.btn
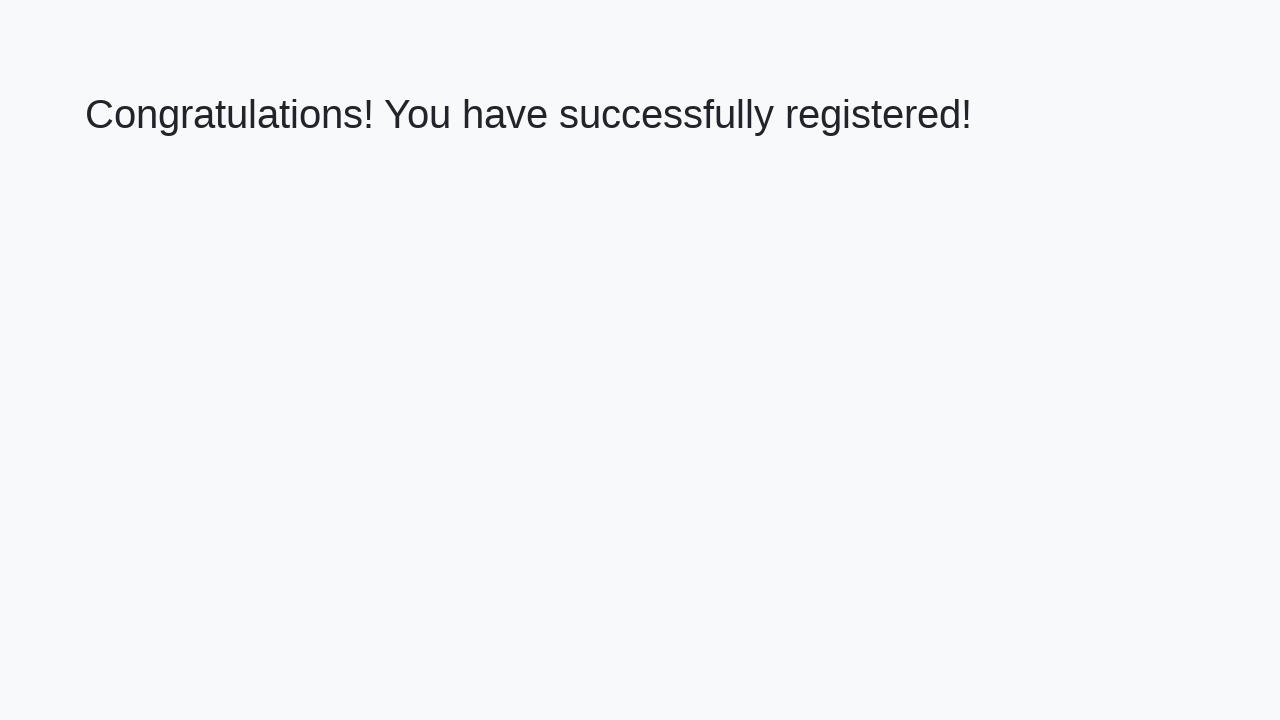

Success message header loaded
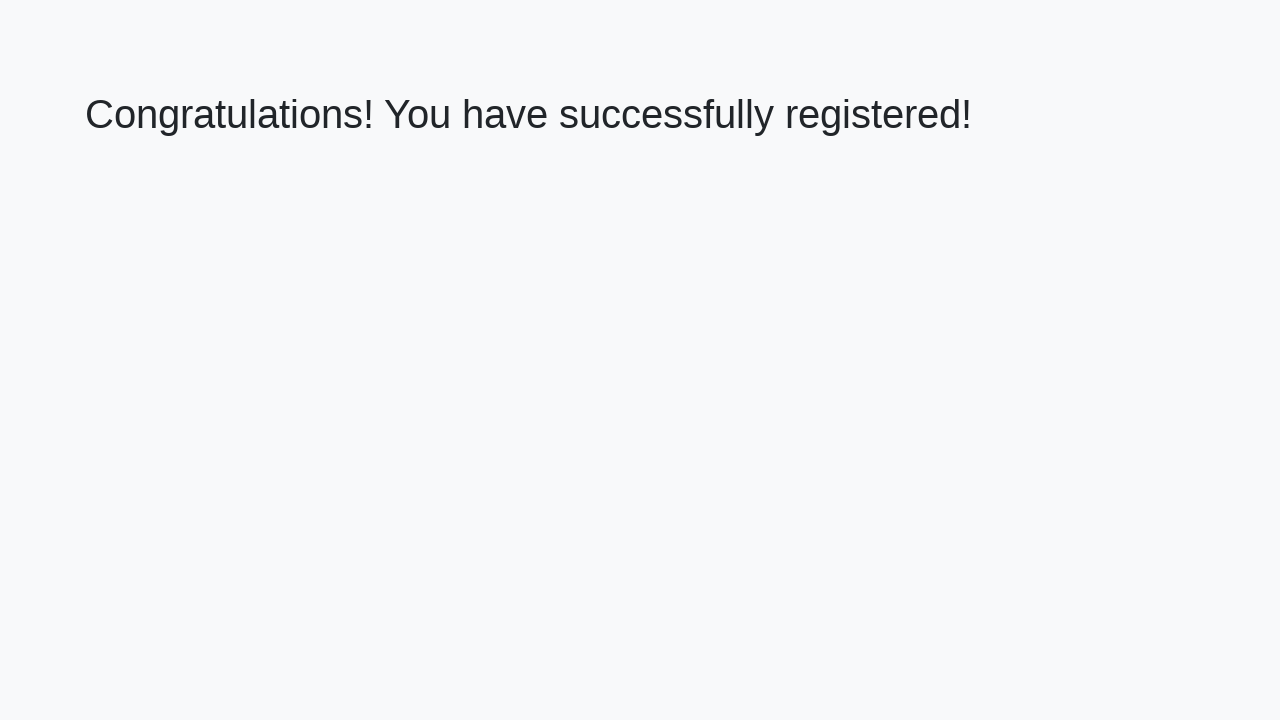

Verified success message: 'Congratulations! You have successfully registered!'
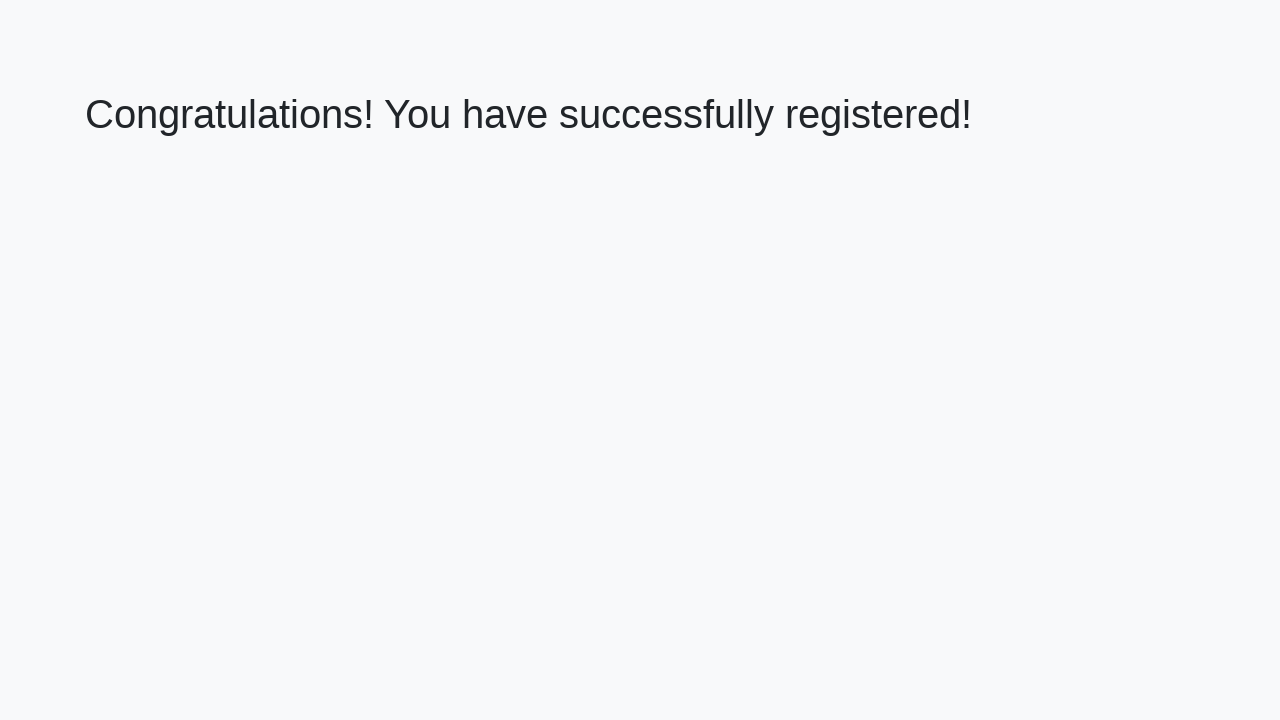

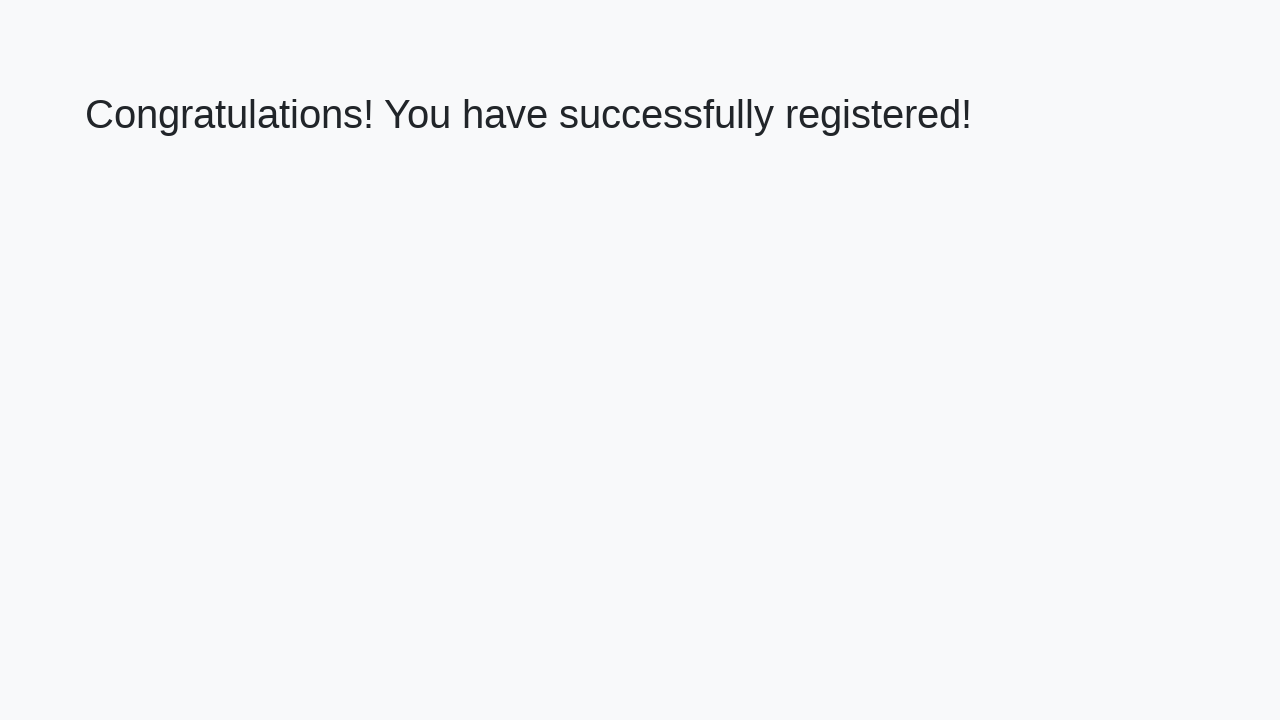